Tests registration form validation by submitting an invalid email format and verifying the error message is displayed

Starting URL: https://practice.expandtesting.com/notes/app/register

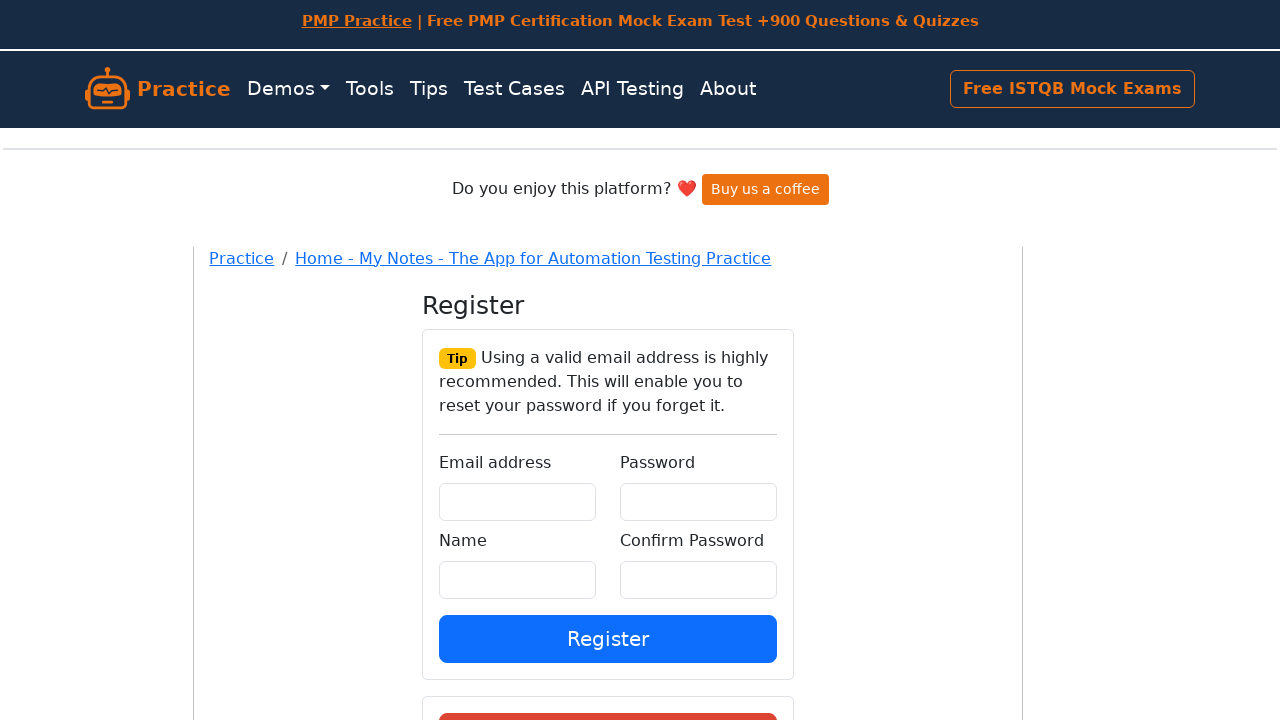

Clicked on registration form container at (608, 421) on #root > div > div > div
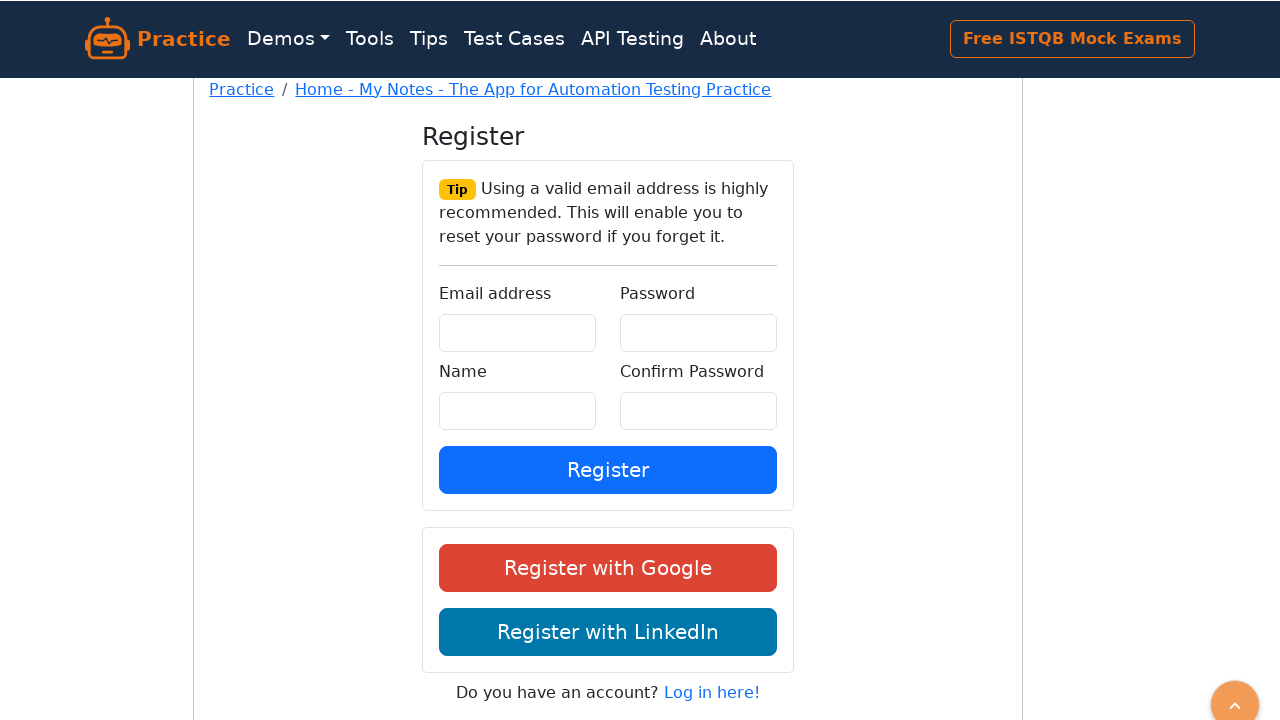

Filled email field with invalid email '@testuser@techcorp.com' on #email
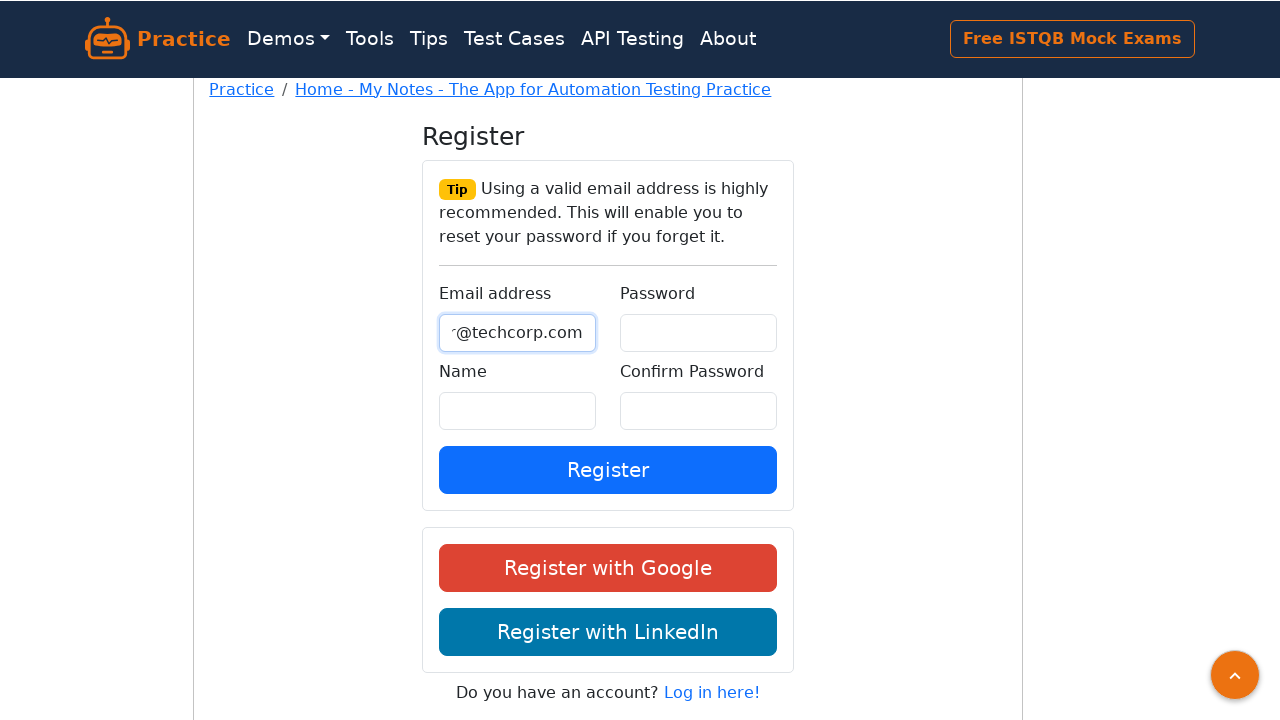

Filled password field with 'SecurePass123' on #password
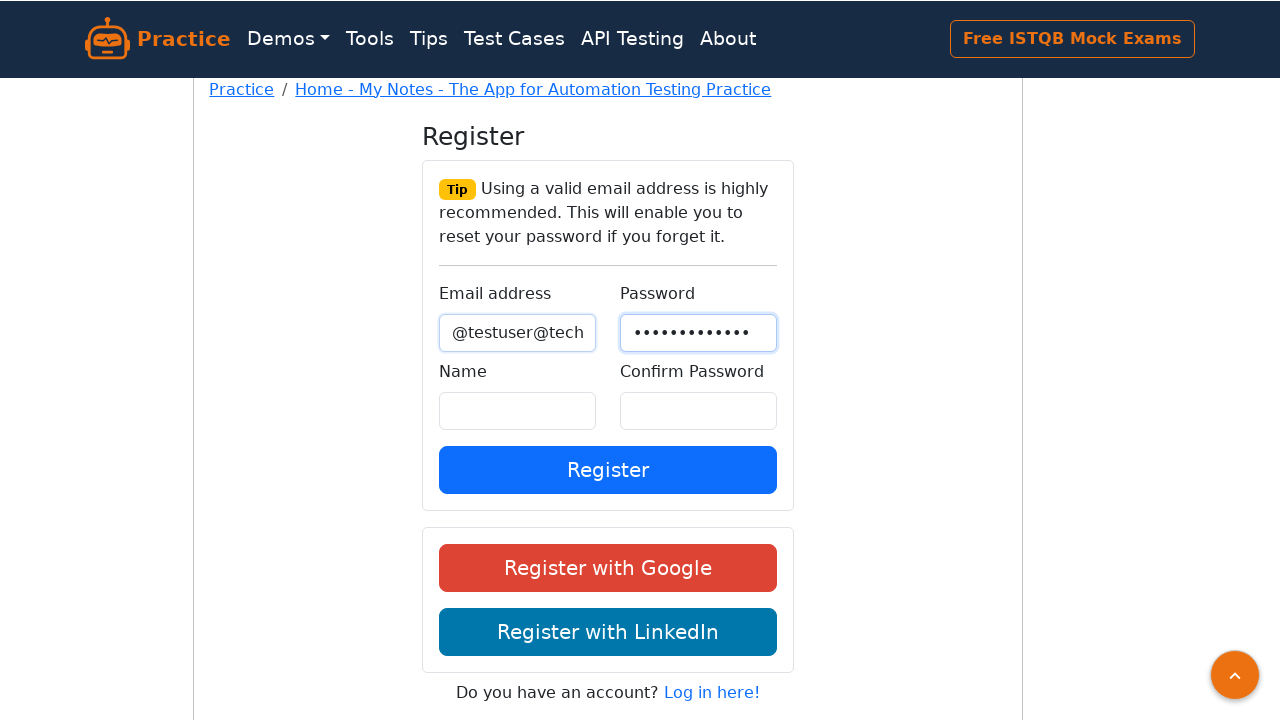

Filled confirm password field with 'SecurePass123' on #confirmPassword
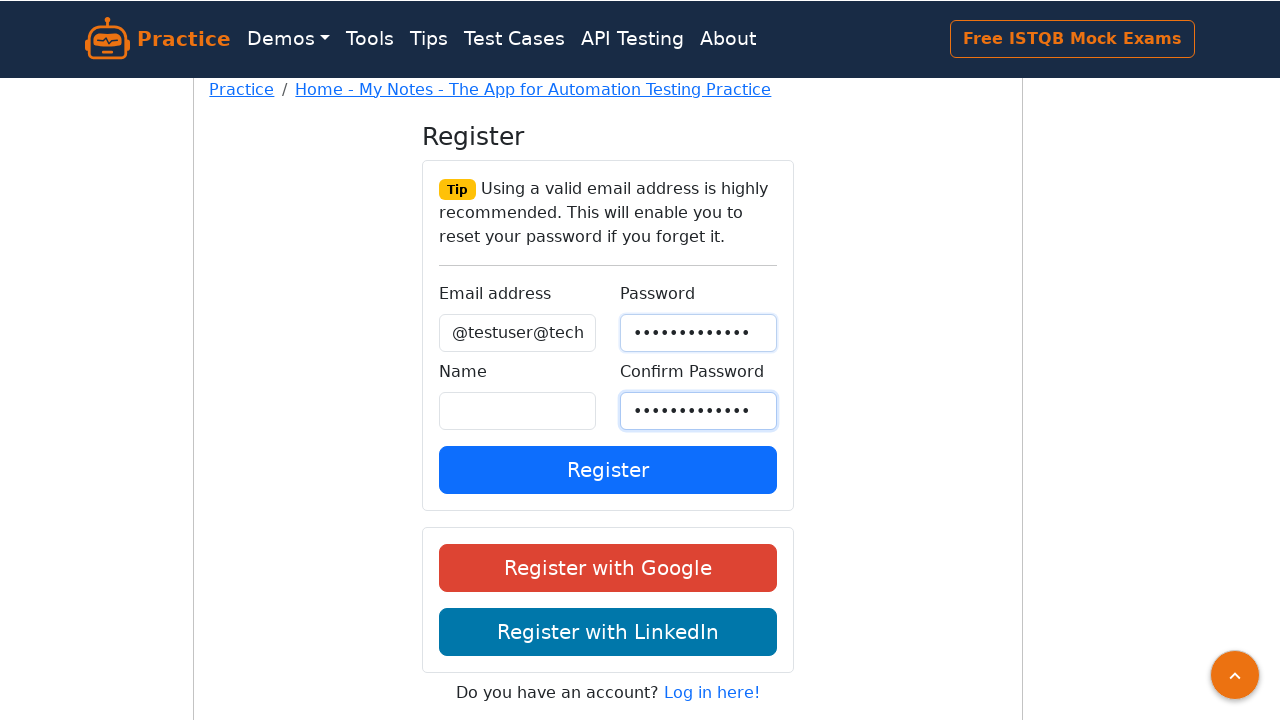

Filled name field with 'John Smith' on #name
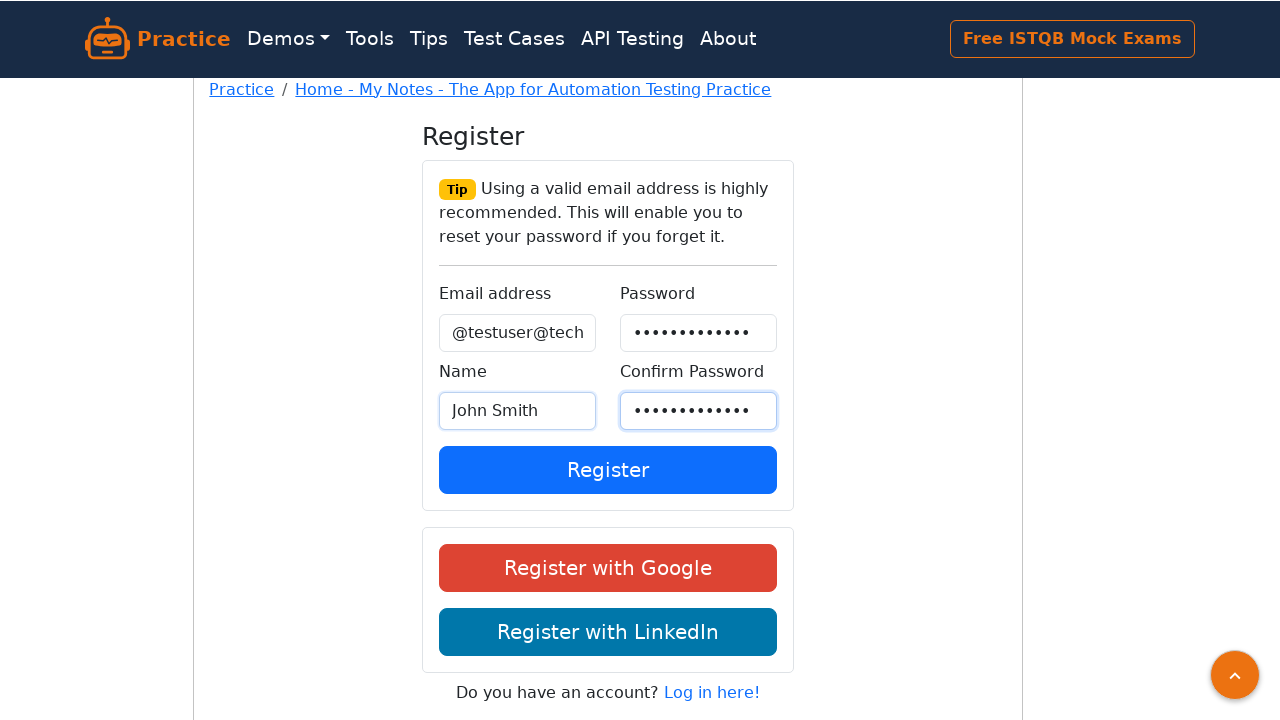

Scrolled down 10 times to reveal submit button
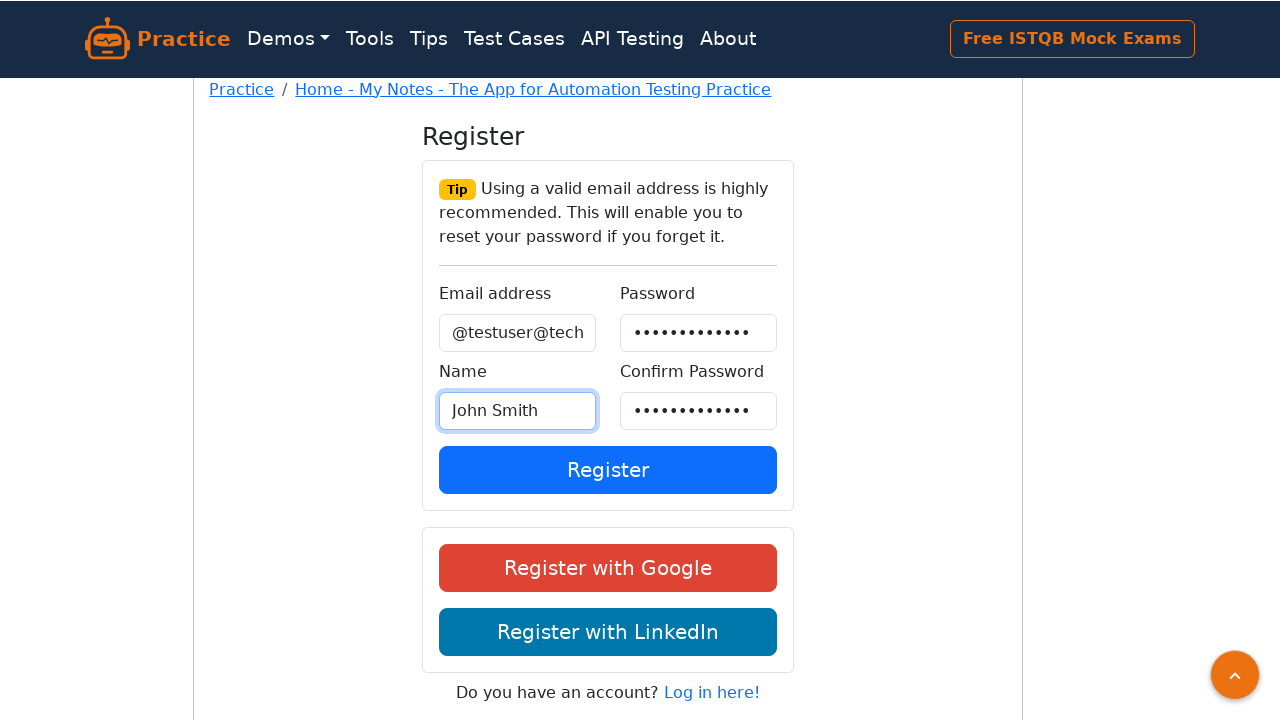

Clicked the register button at (608, 470) on div.form-group > button
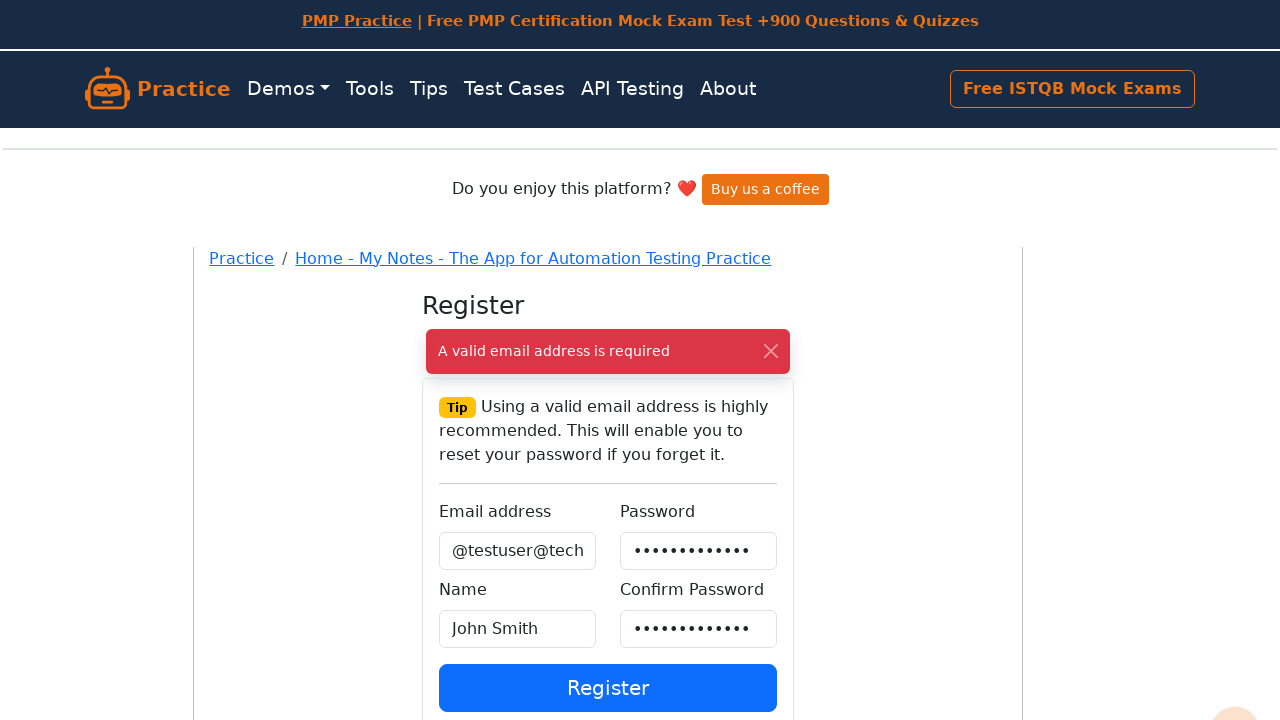

Verified invalid email error message 'A valid email address is required' is displayed
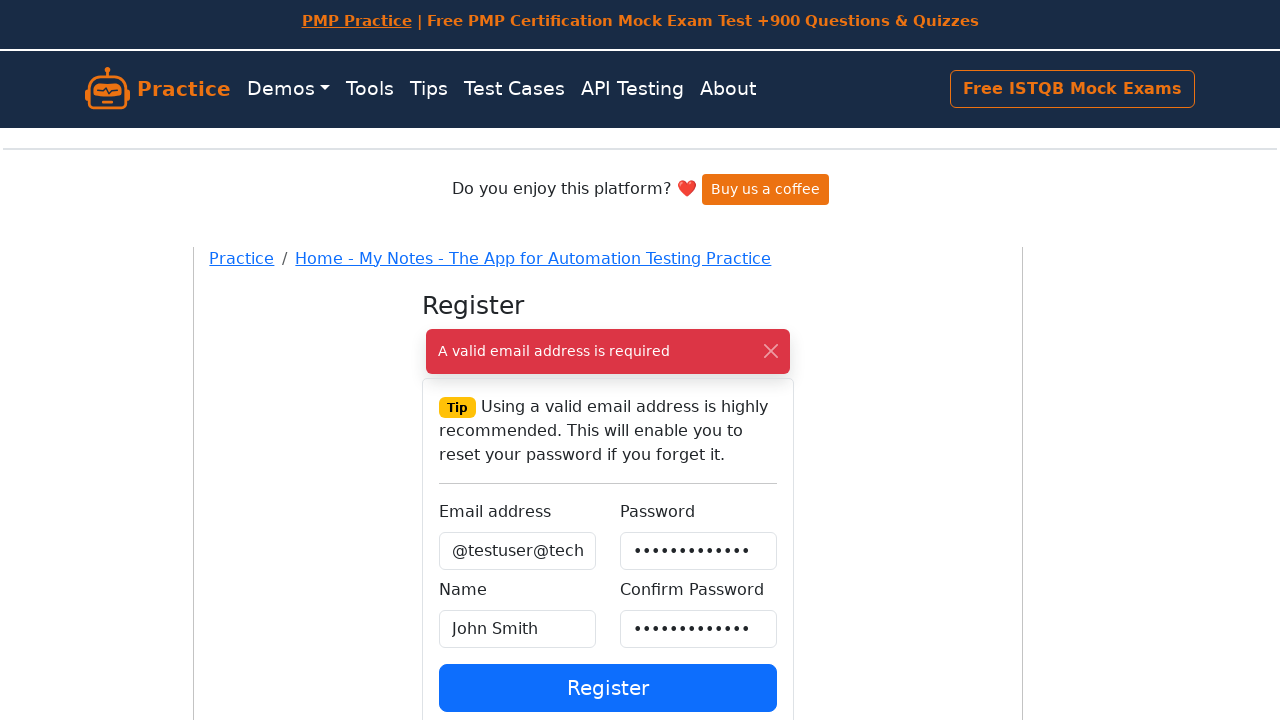

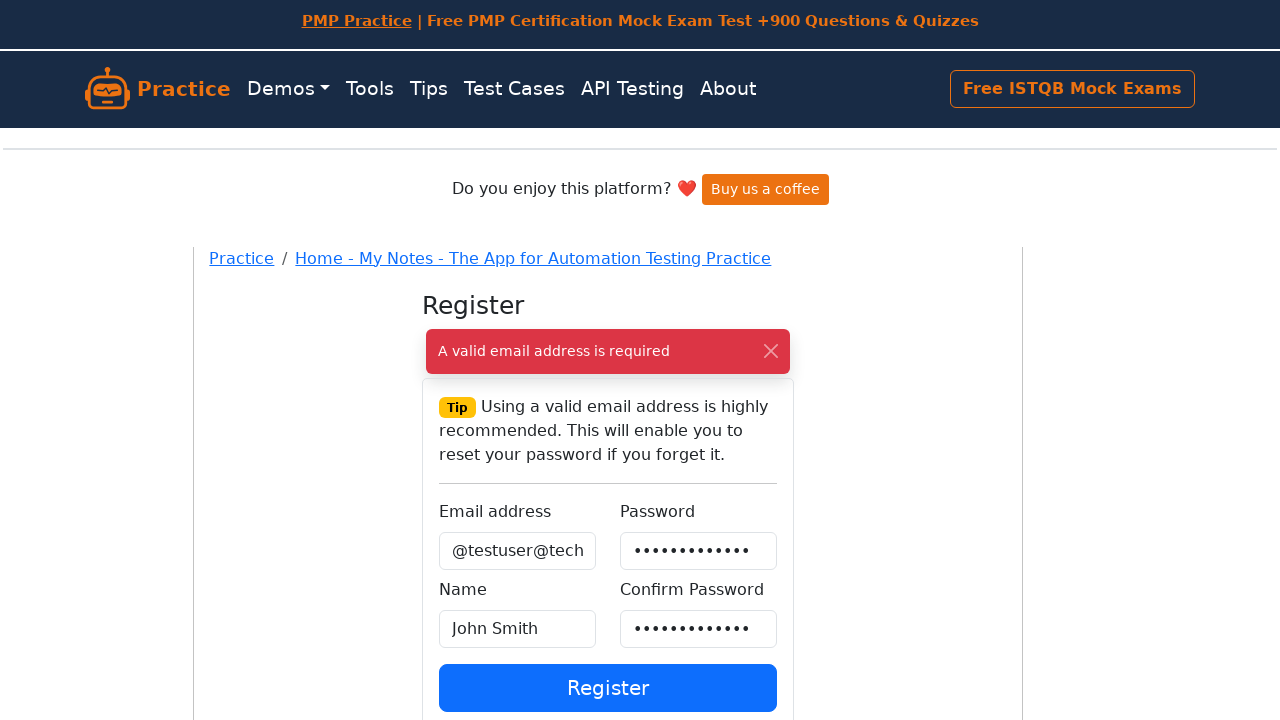